Tests mouse click-and-hold and release functionality by navigating to a demo app, clicking on Mouse Actions section, then Click & Hold section, and performing a click-and-hold followed by release action on a circle element.

Starting URL: https://demoapps.qspiders.com/ui?scenario=1

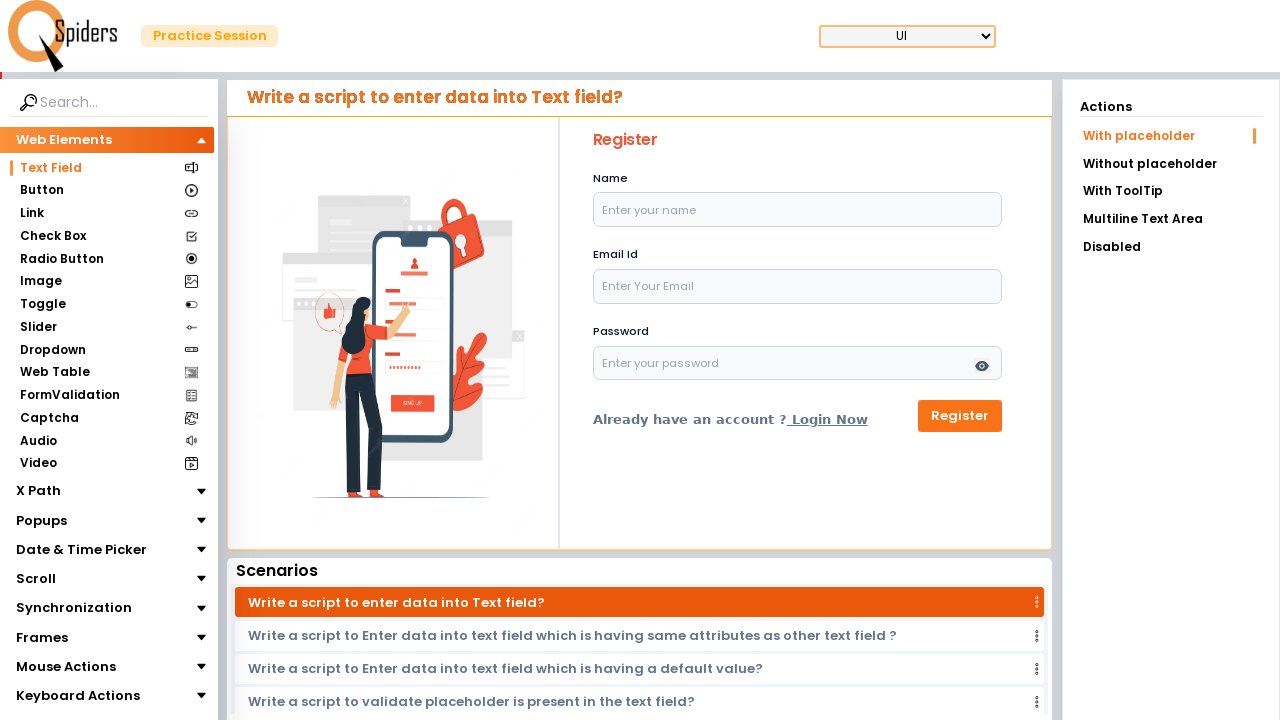

Clicked on Mouse Actions section at (66, 667) on xpath=//section[text()='Mouse Actions']
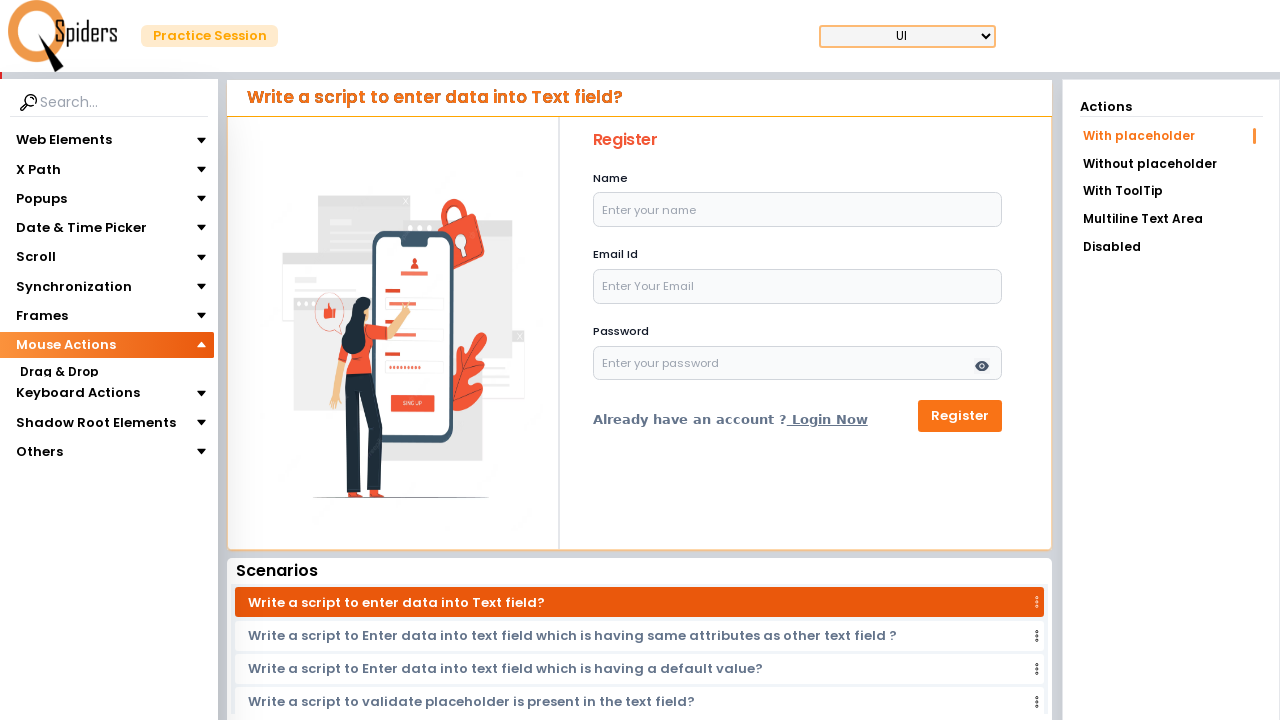

Clicked on Click & Hold section at (58, 418) on xpath=//section[text()='Click & Hold']
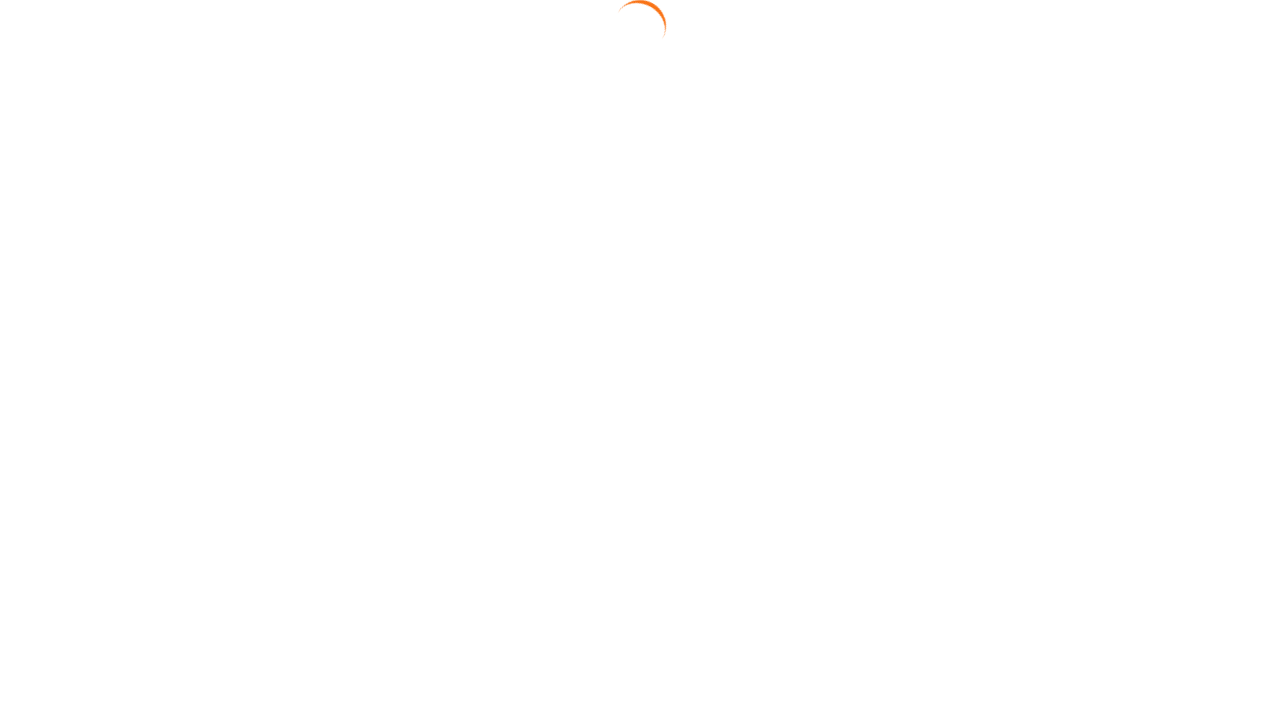

Circle element is now visible
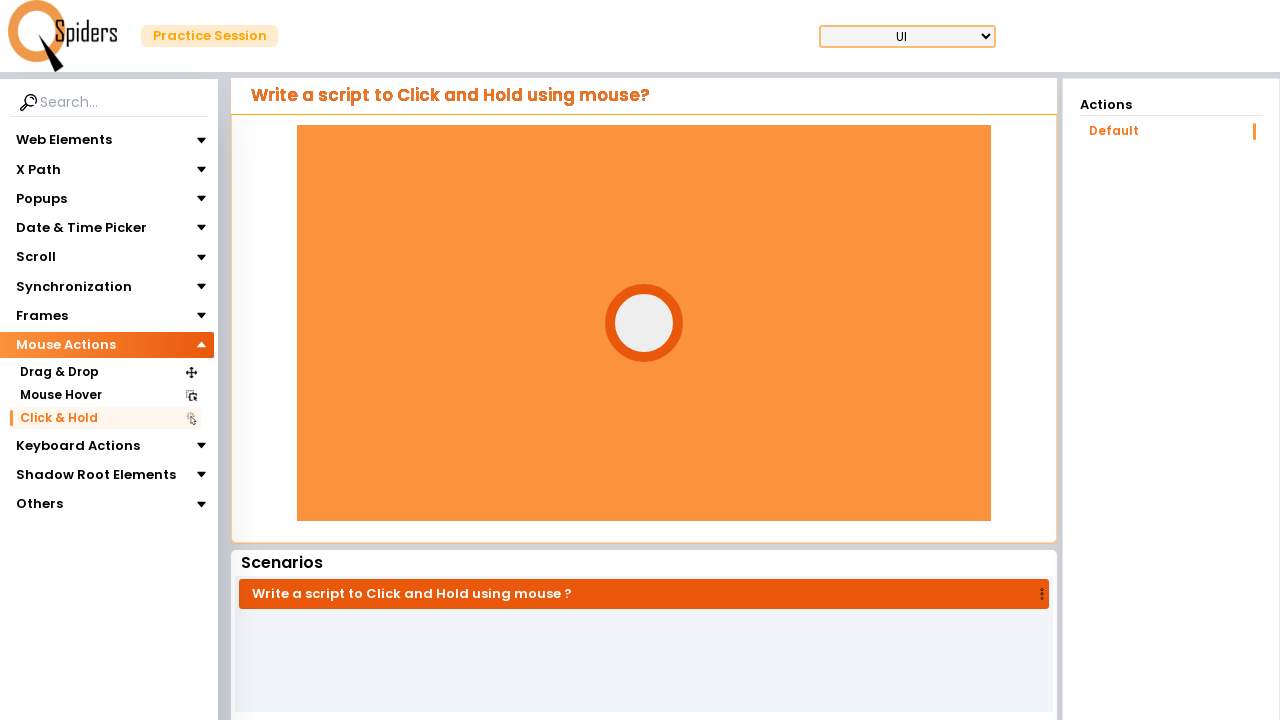

Moved mouse to circle center at (644, 323)
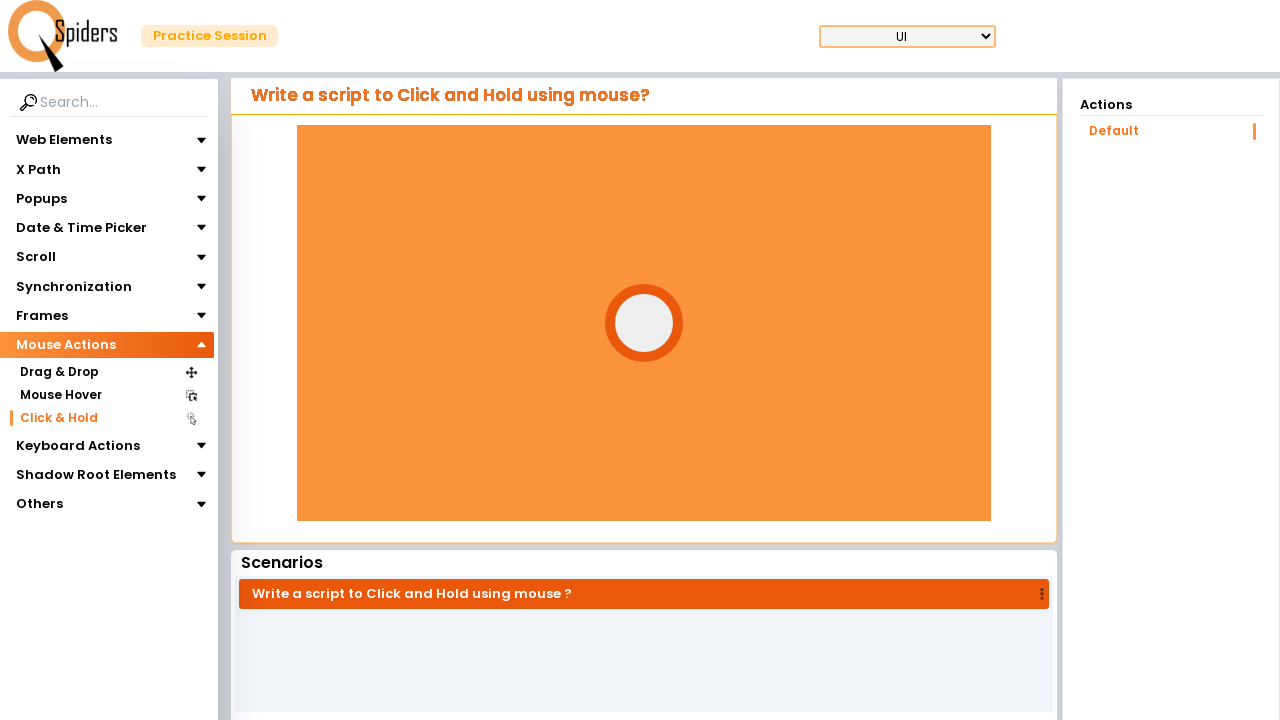

Pressed and held mouse button on circle at (644, 323)
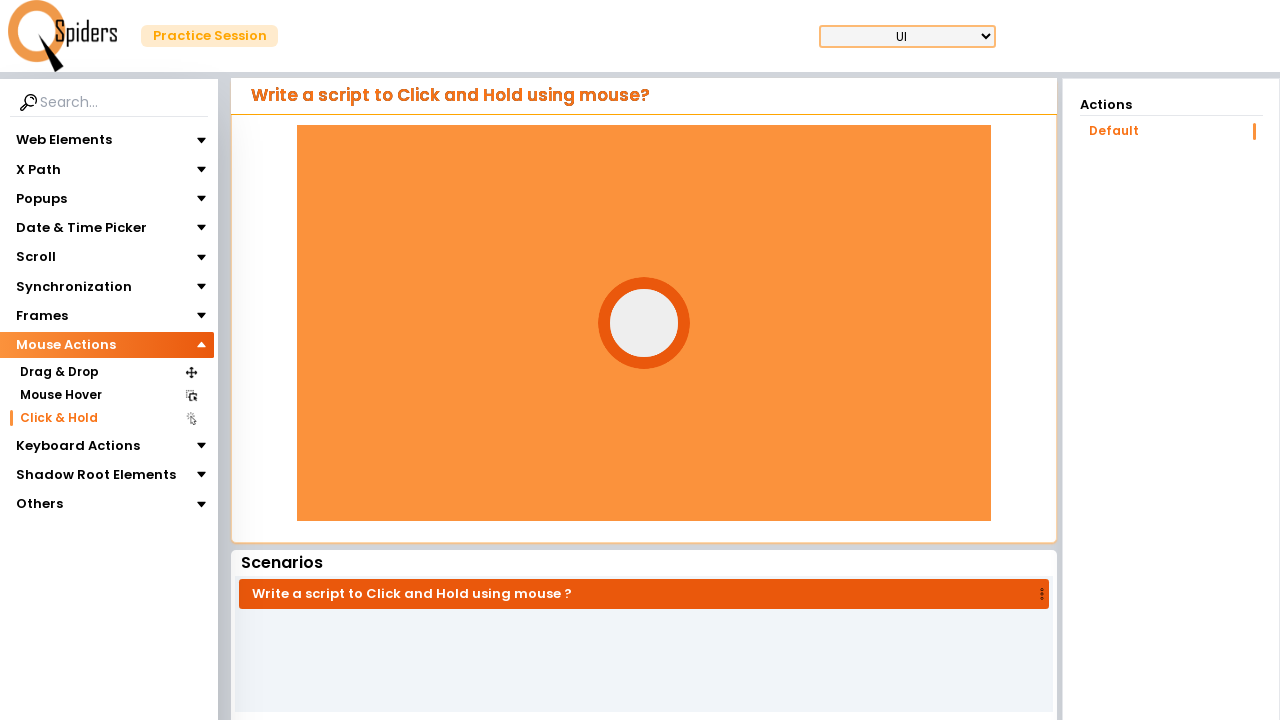

Held mouse button for 4 seconds
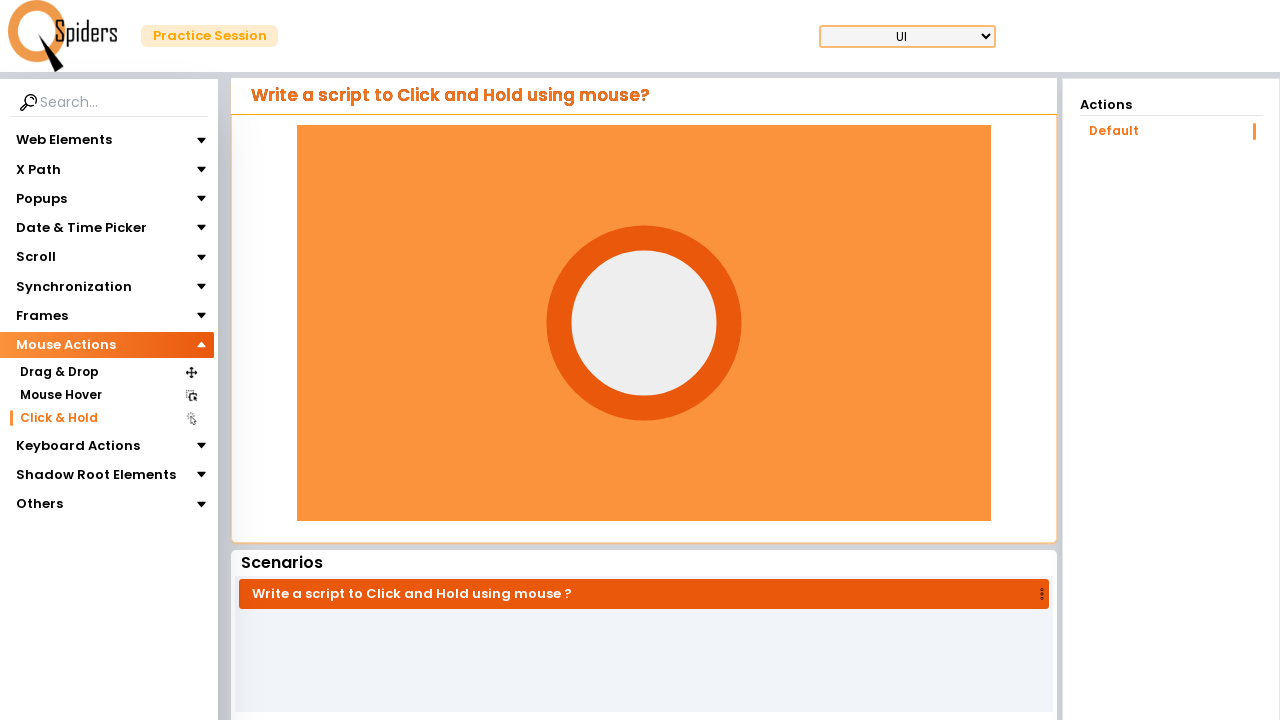

Released mouse button at (644, 323)
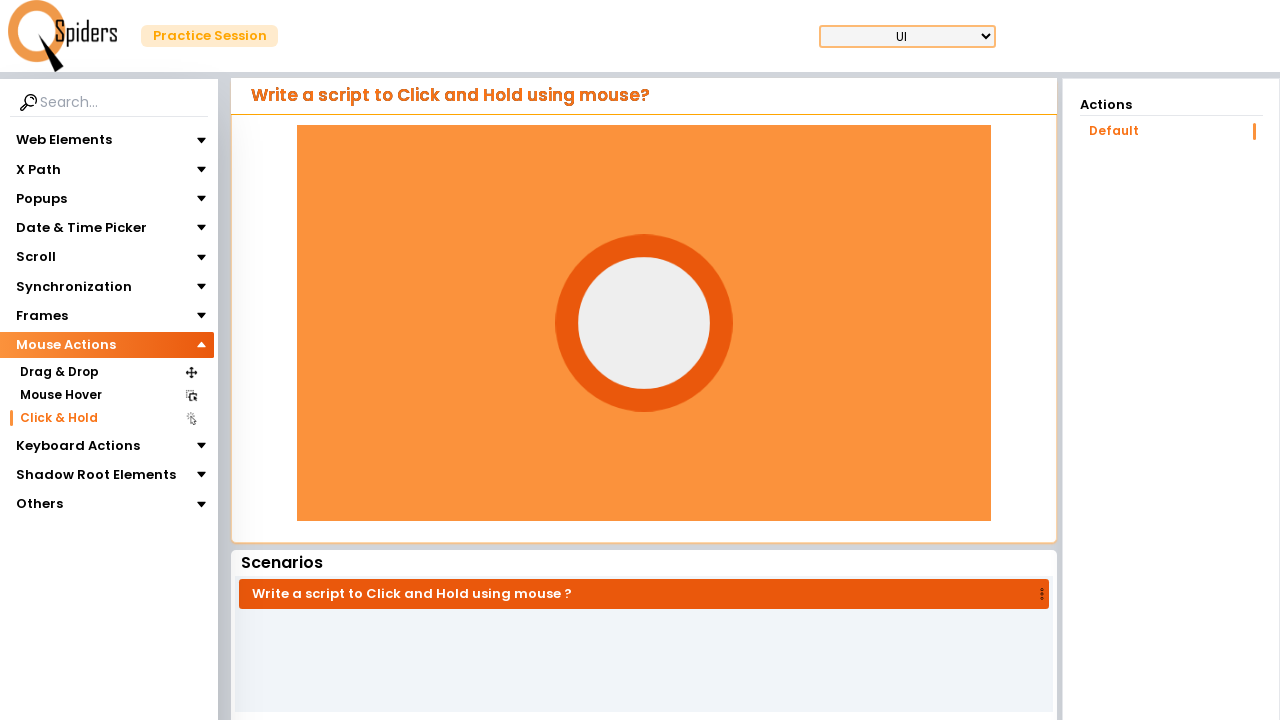

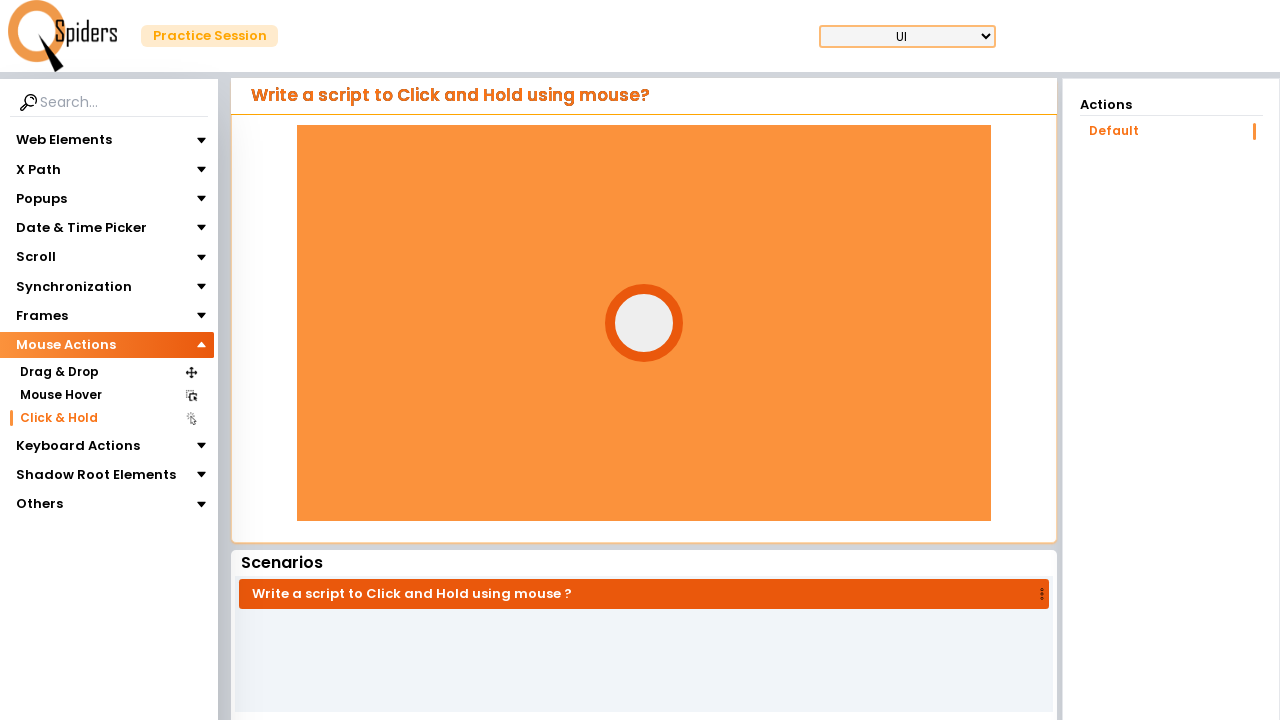